Tests navigation through the Elements section to Links page and verifies clicking the home page link opens correct URL in new tab

Starting URL: https://demoqa.com/

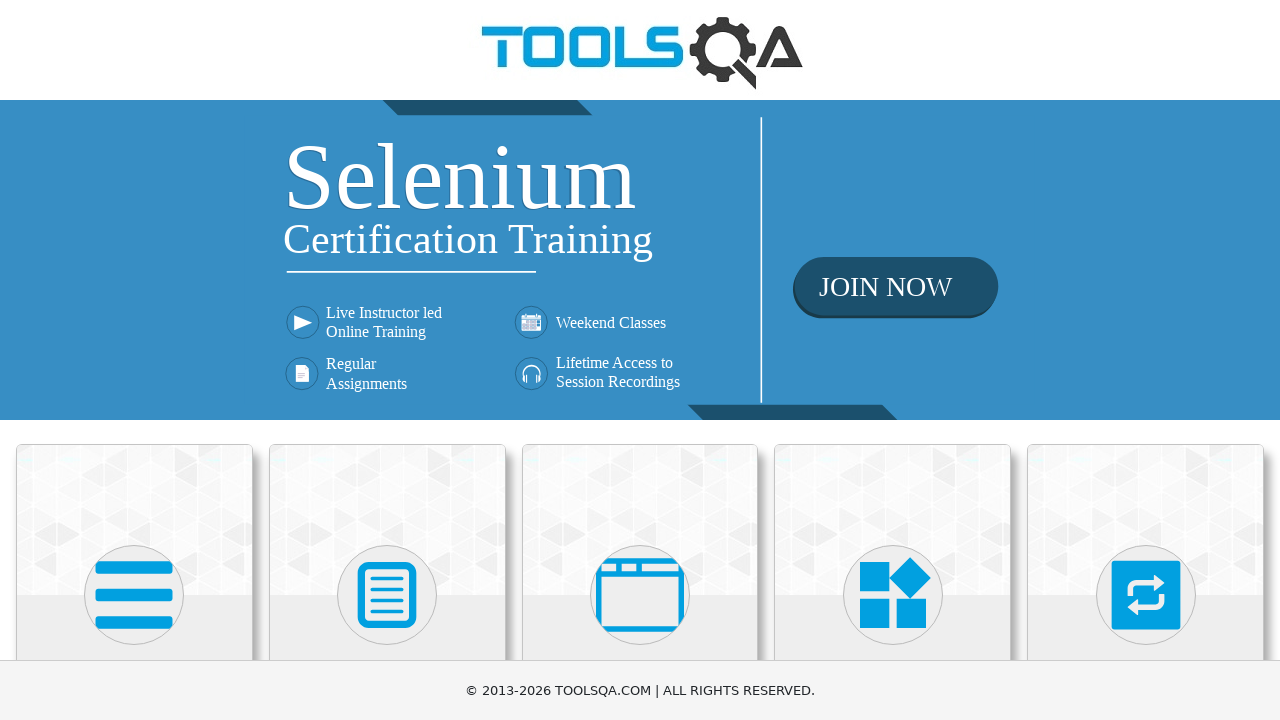

Clicked on Elements card to navigate to Elements section at (134, 520) on div.category-cards div:nth-child(1)
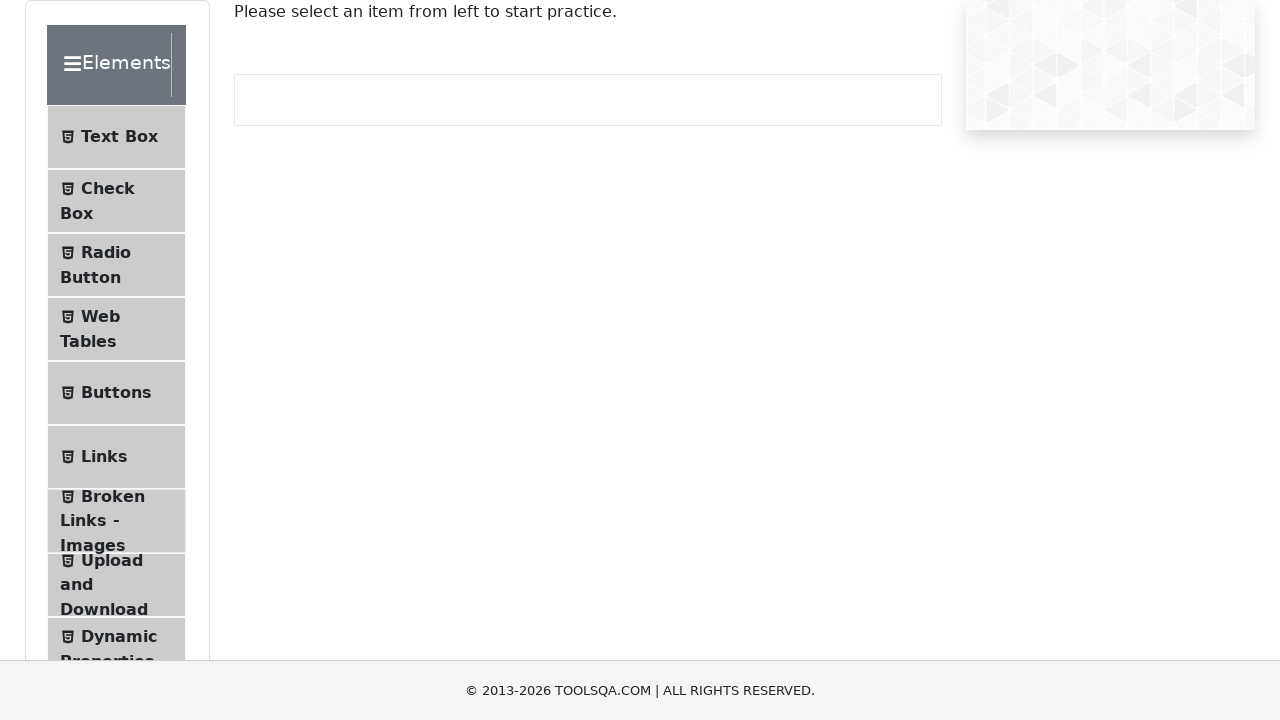

Links menu item loaded
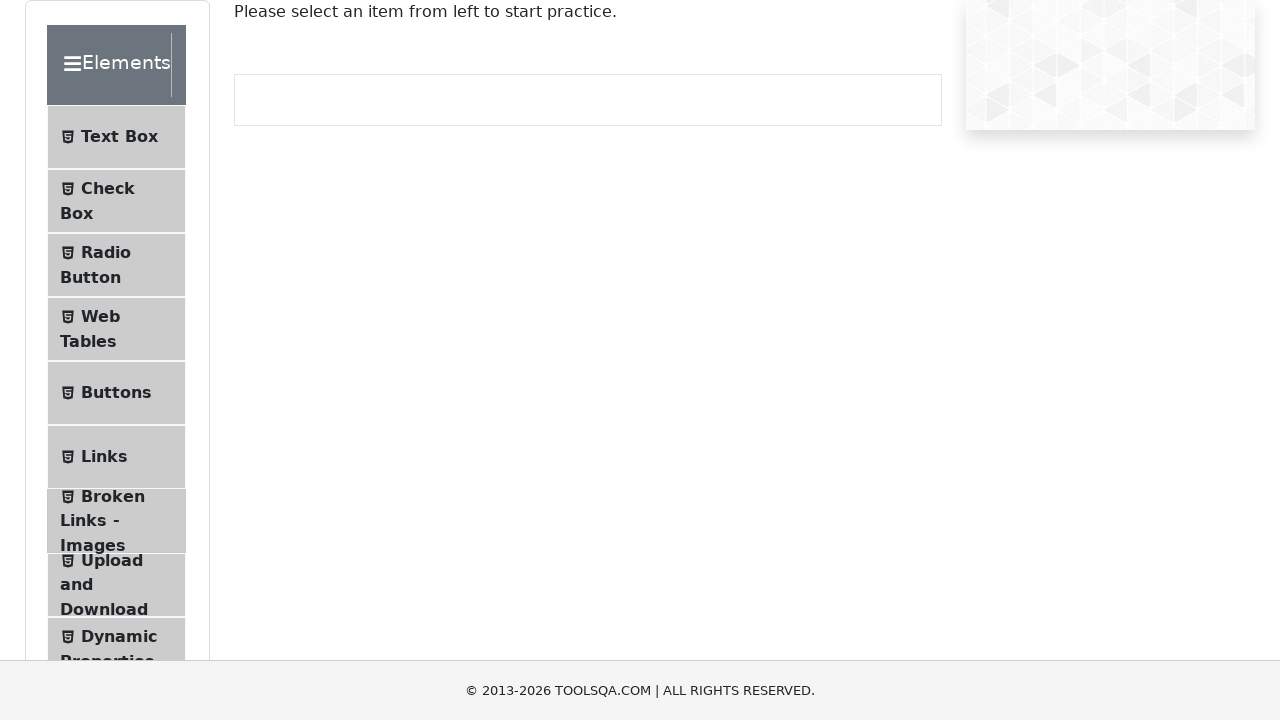

Clicked on Links menu item at (116, 457) on #item-5
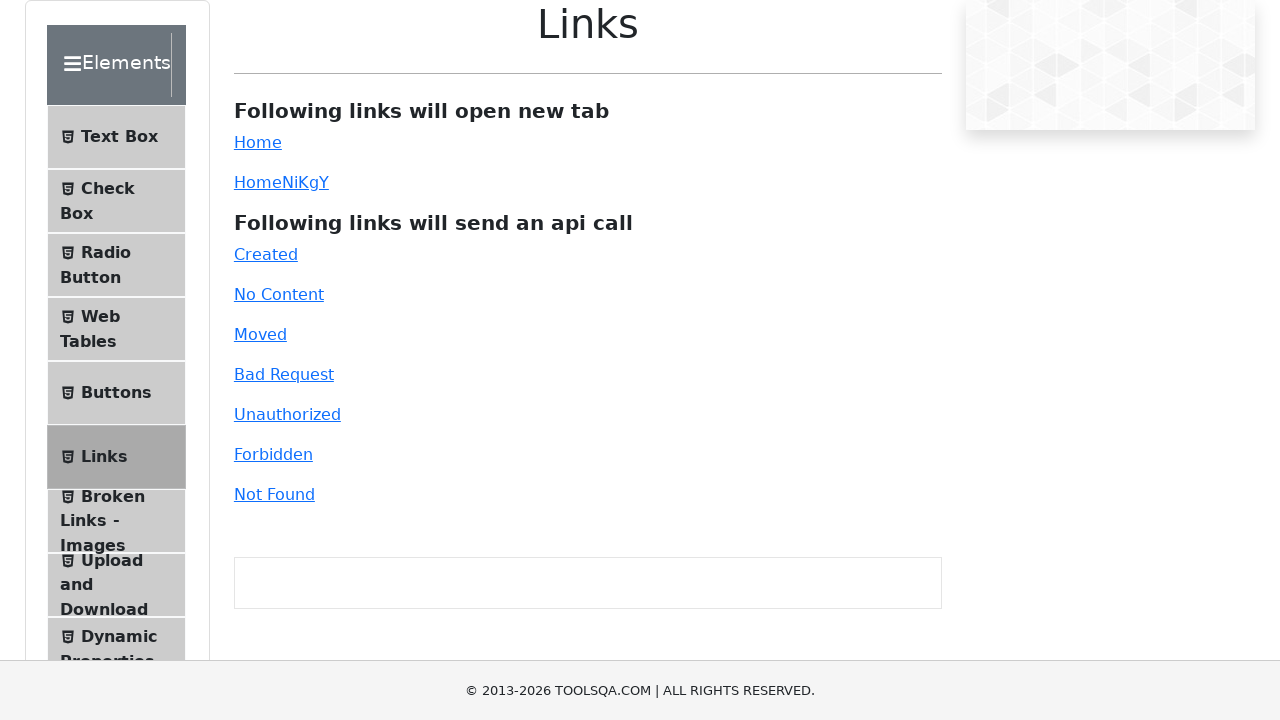

Home page link loaded
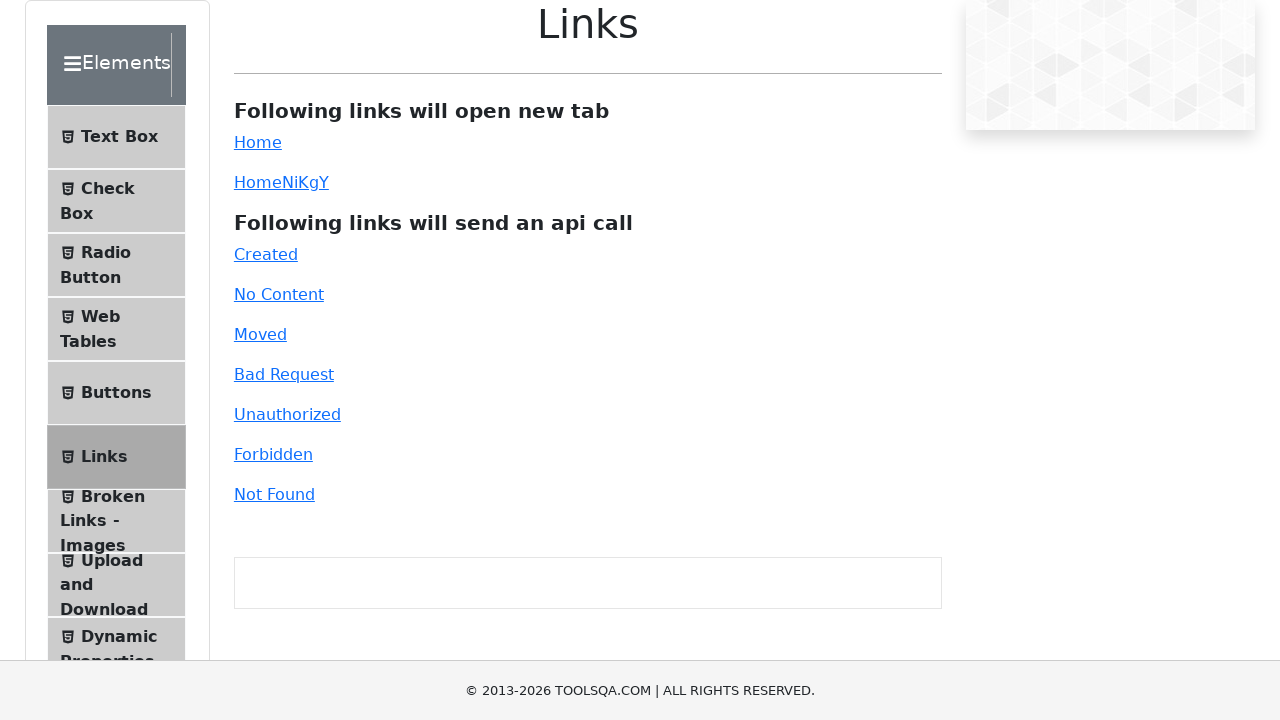

Clicked home page link, new tab opened at (258, 142) on #simpleLink
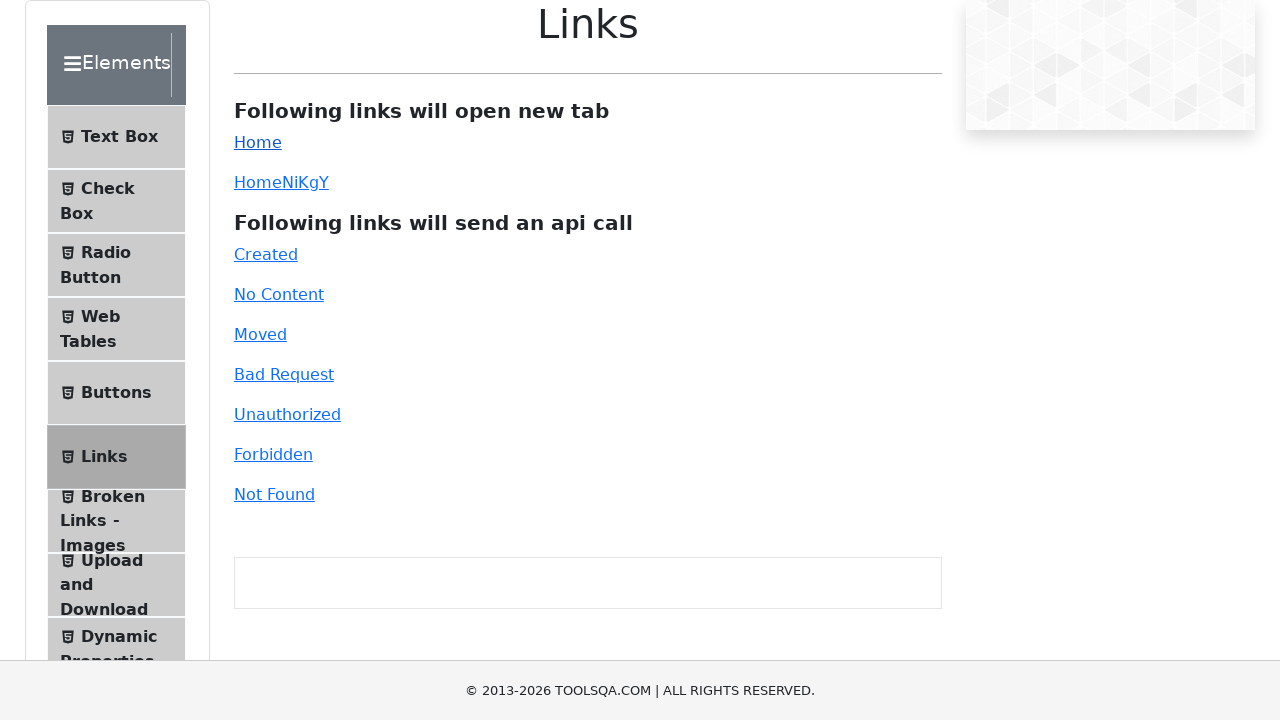

New page loaded and ready
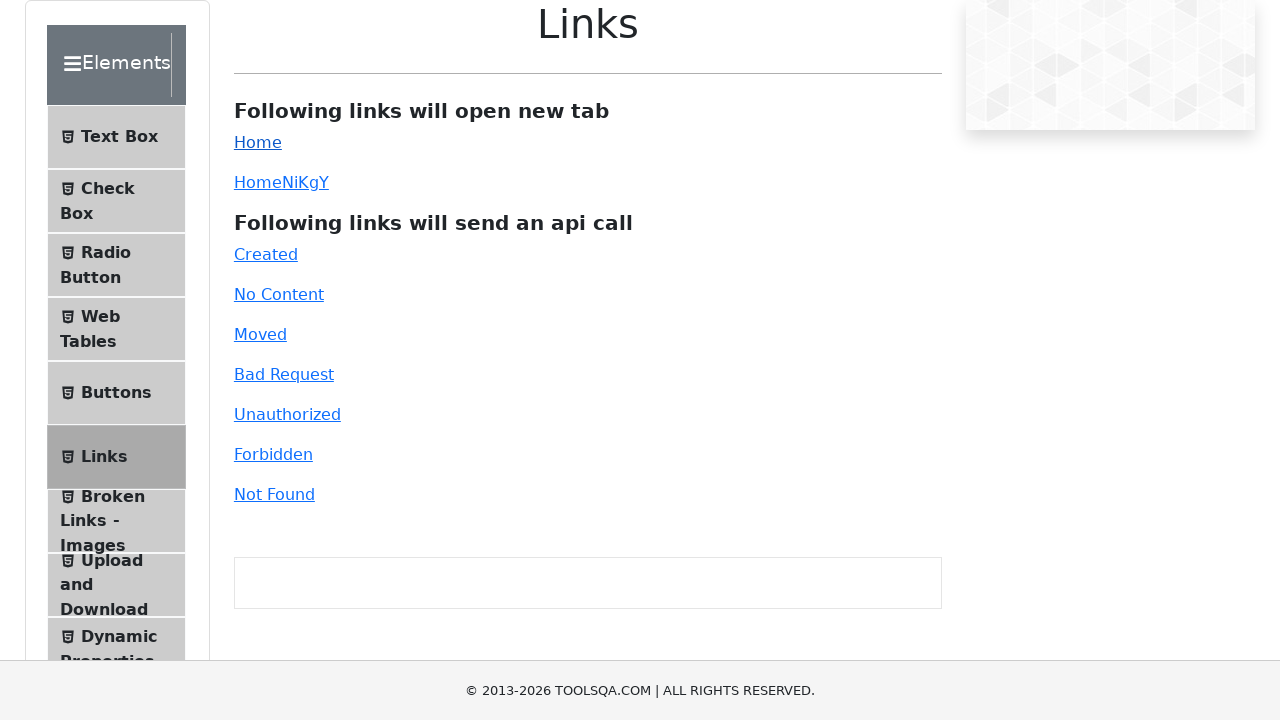

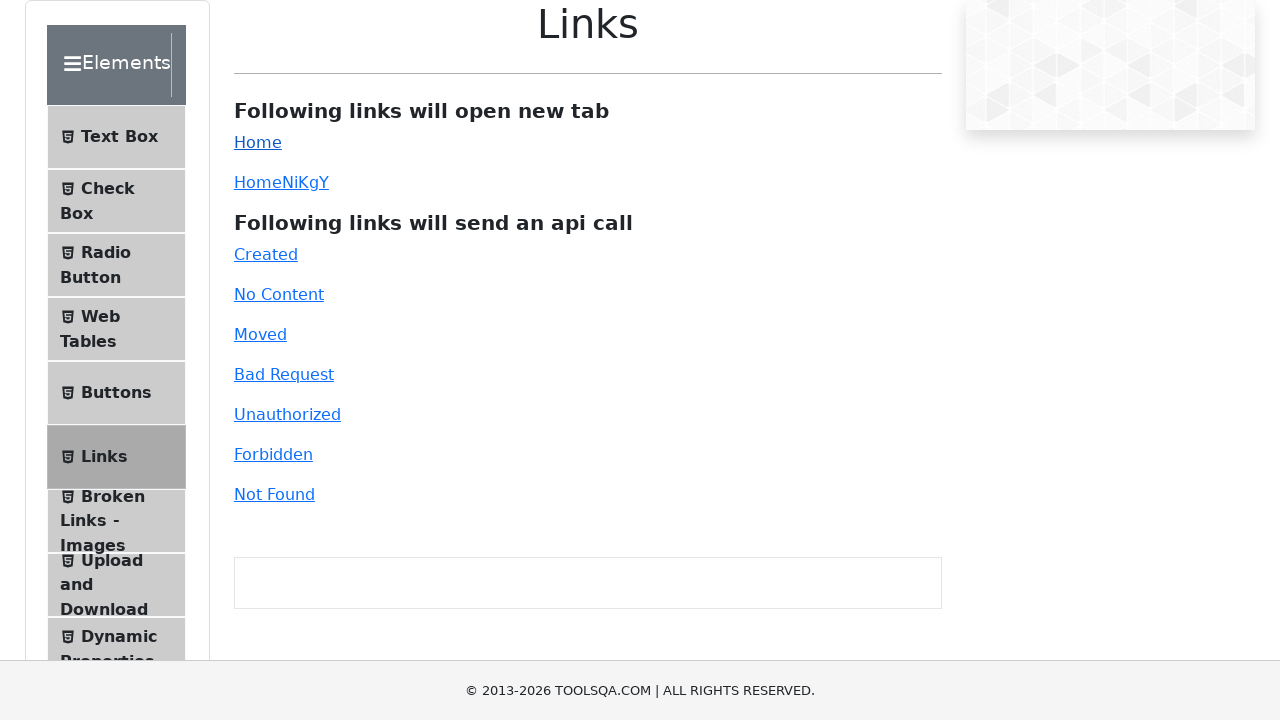